Tests clicking the Portfolio navigation button and verifies navigation to the Portfolio page

Starting URL: https://the-internet.herokuapp.com/disappearing_elements

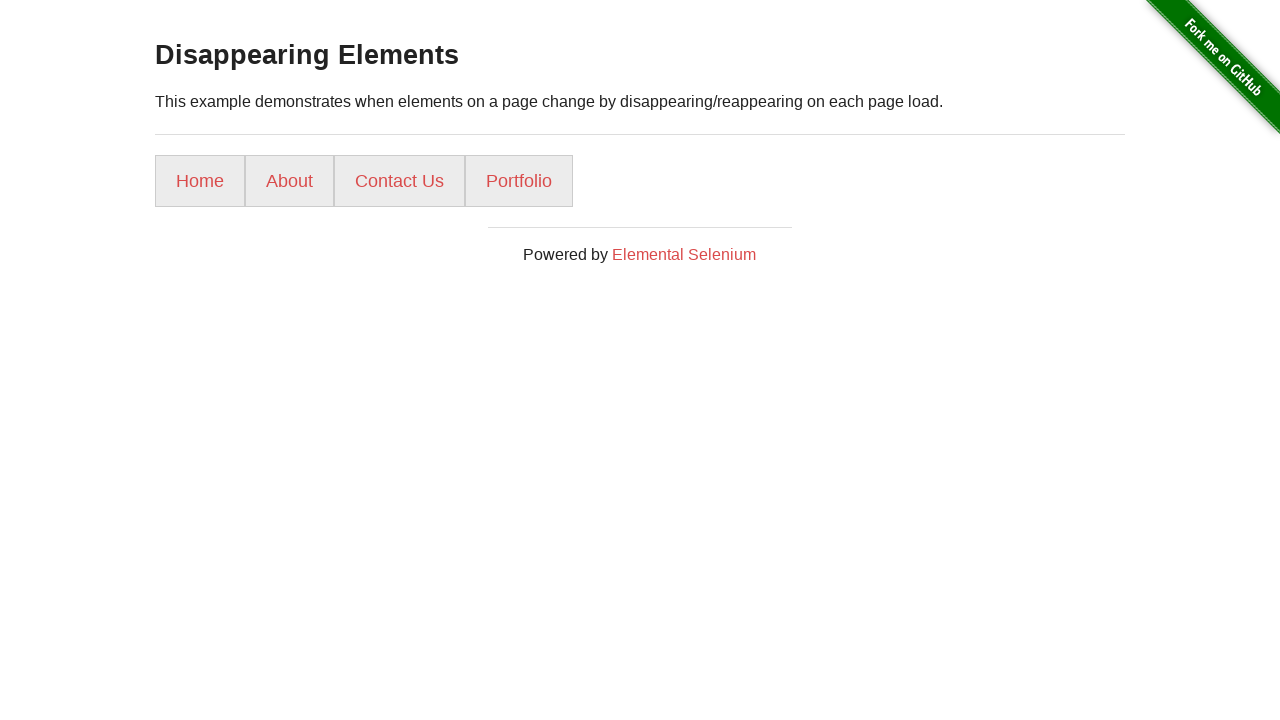

Clicked the Portfolio navigation button at (519, 181) on a:has-text('Portfolio')
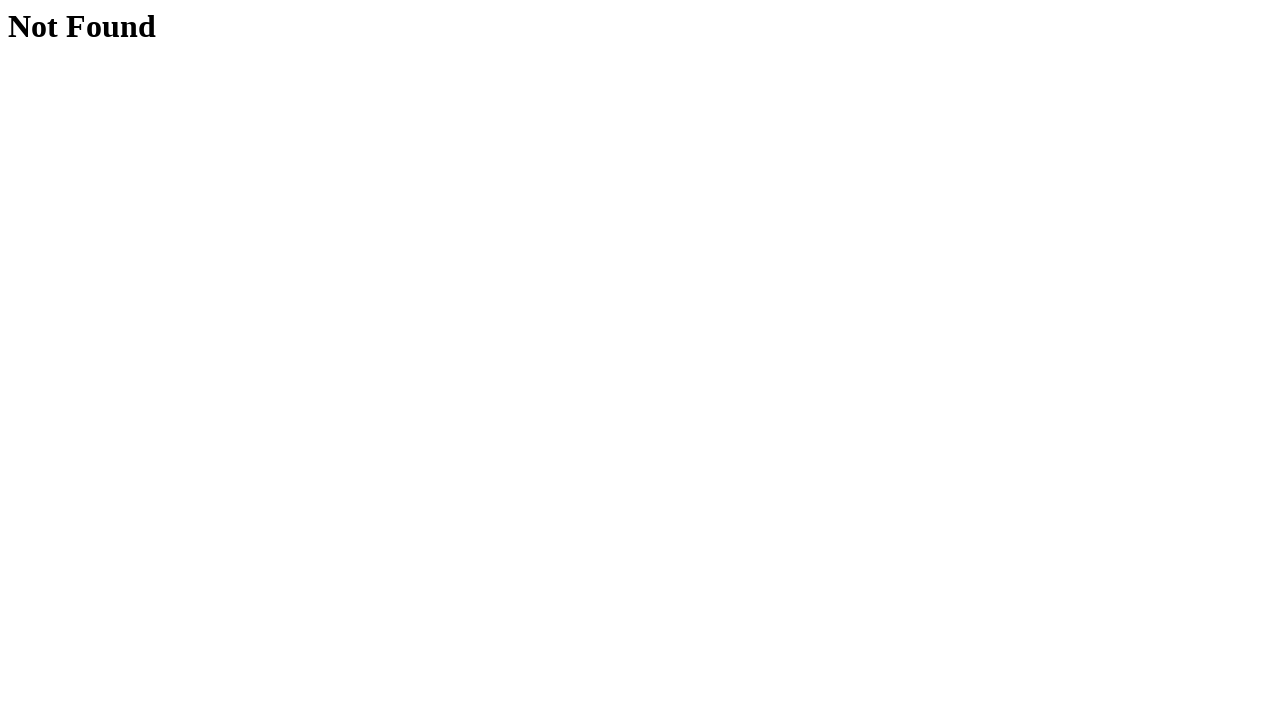

Verified navigation to Portfolio page - URL is now https://the-internet.herokuapp.com/portfolio/
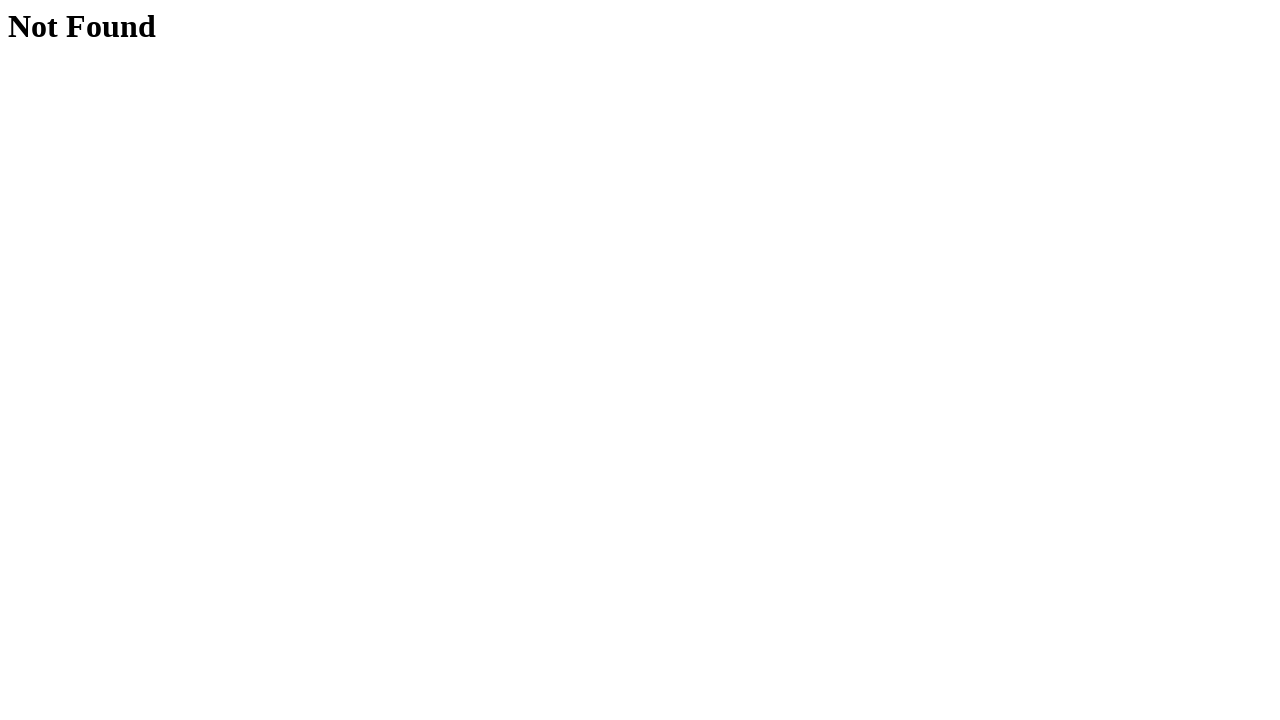

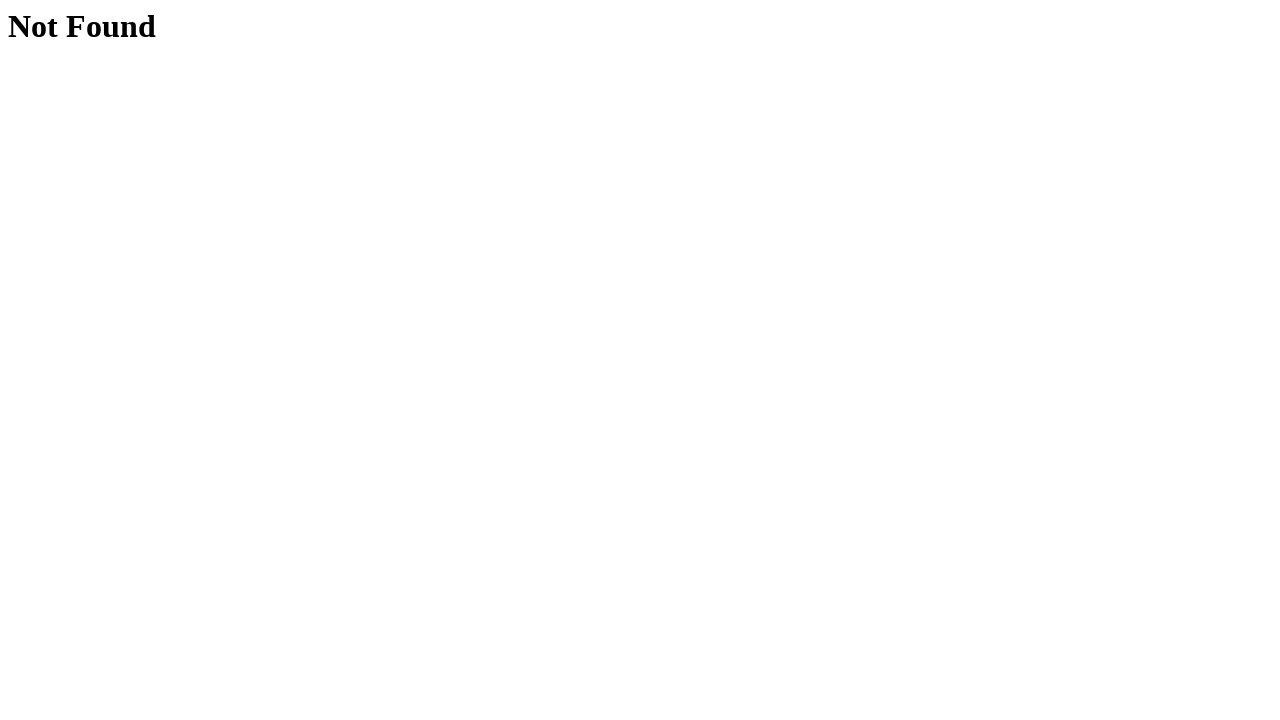